Tests right-click context menu functionality by performing a right-click action on a specified element

Starting URL: https://swisnl.github.io/jQuery-contextMenu/demo.html

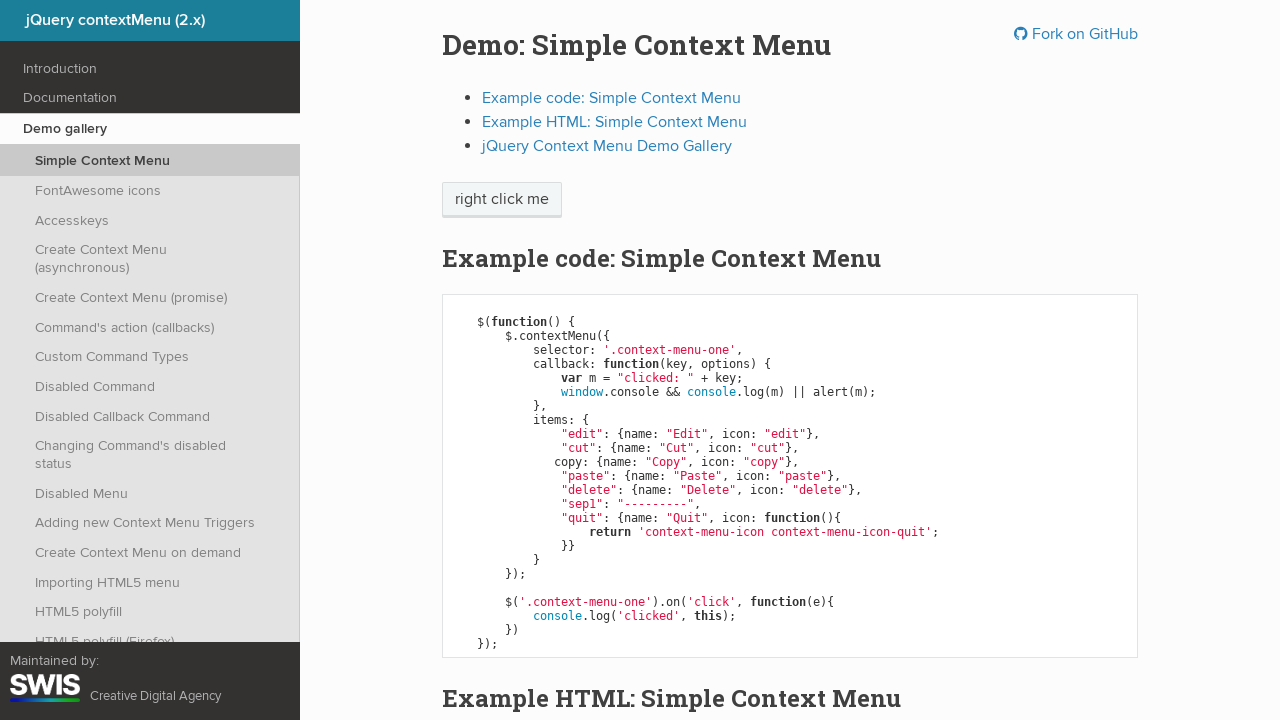

Located right-click target element on the page
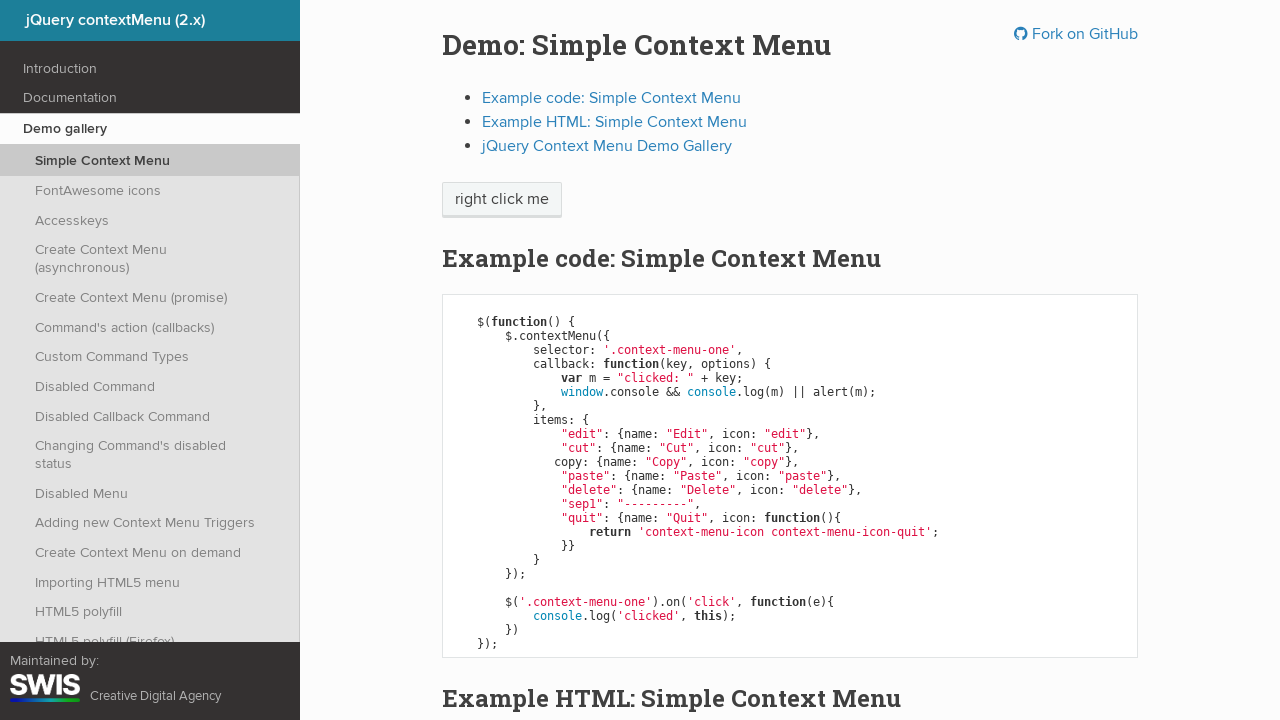

Performed right-click on the target element to open context menu at (502, 200) on xpath=/html/body/div/section/div/div/div/p/span
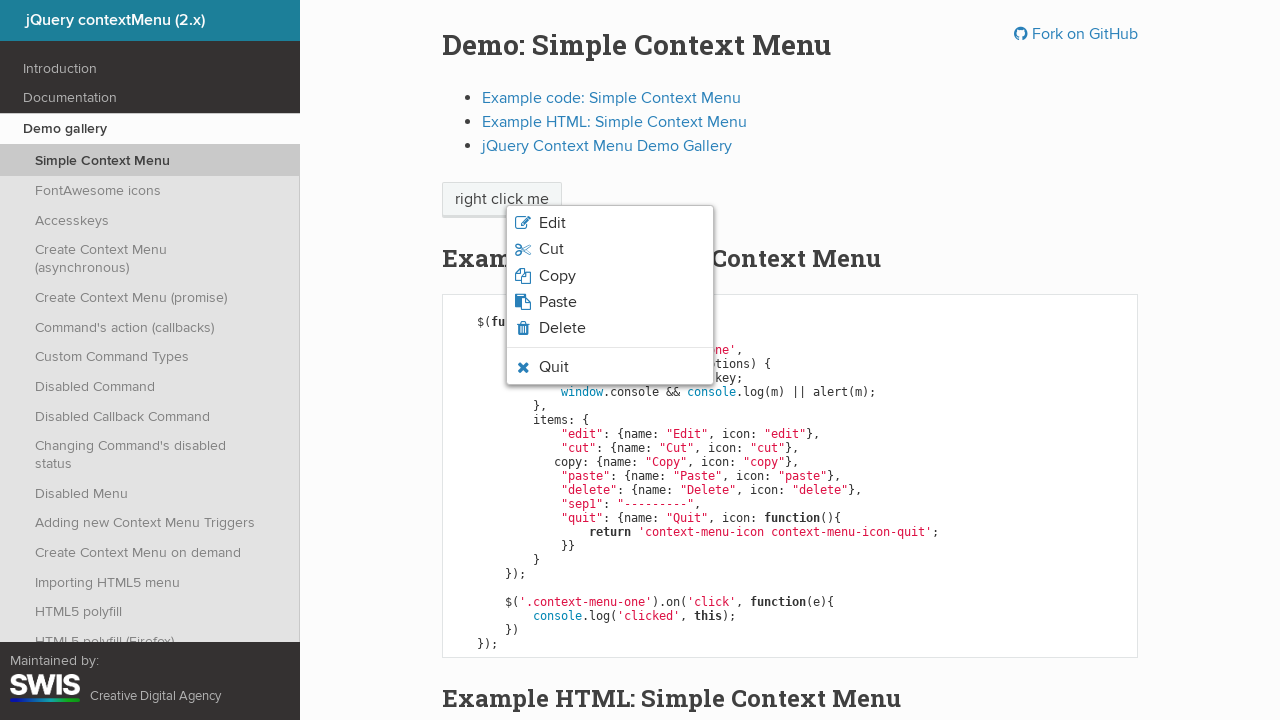

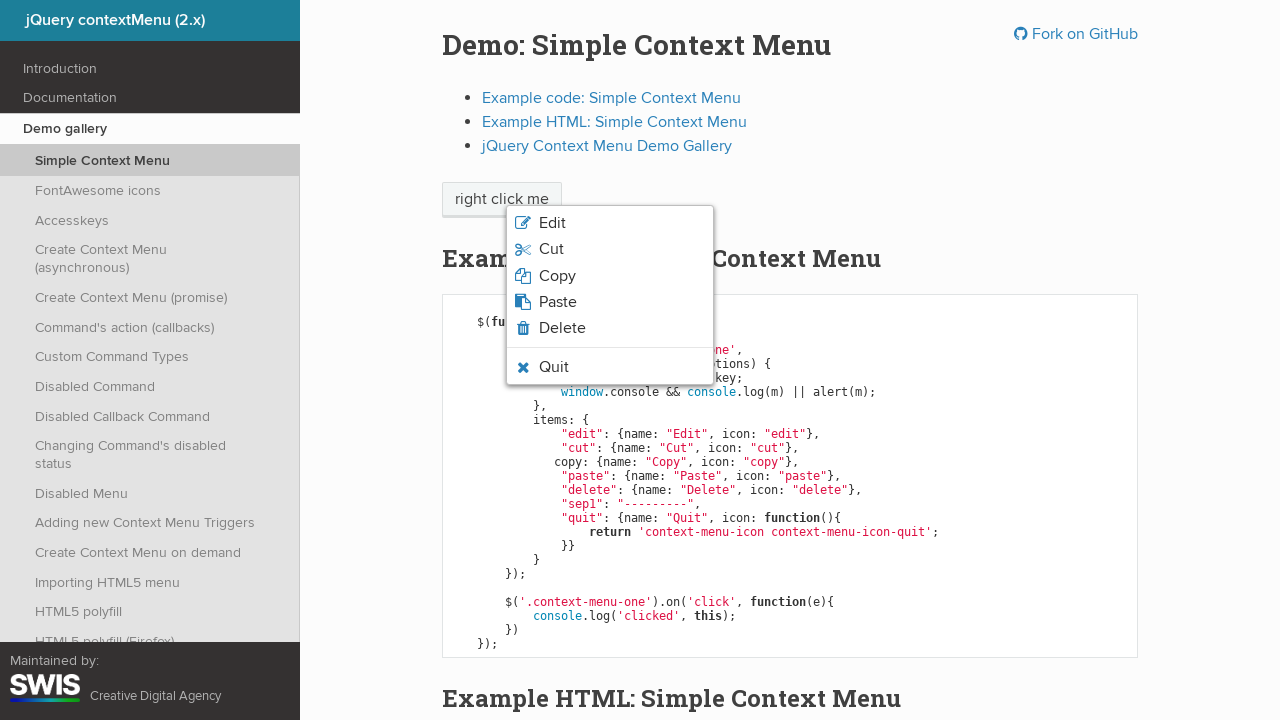